Tests the search functionality on PyPI.org by entering "selenium" as a search query and submitting the form to verify search results are returned.

Starting URL: https://pypi.org/

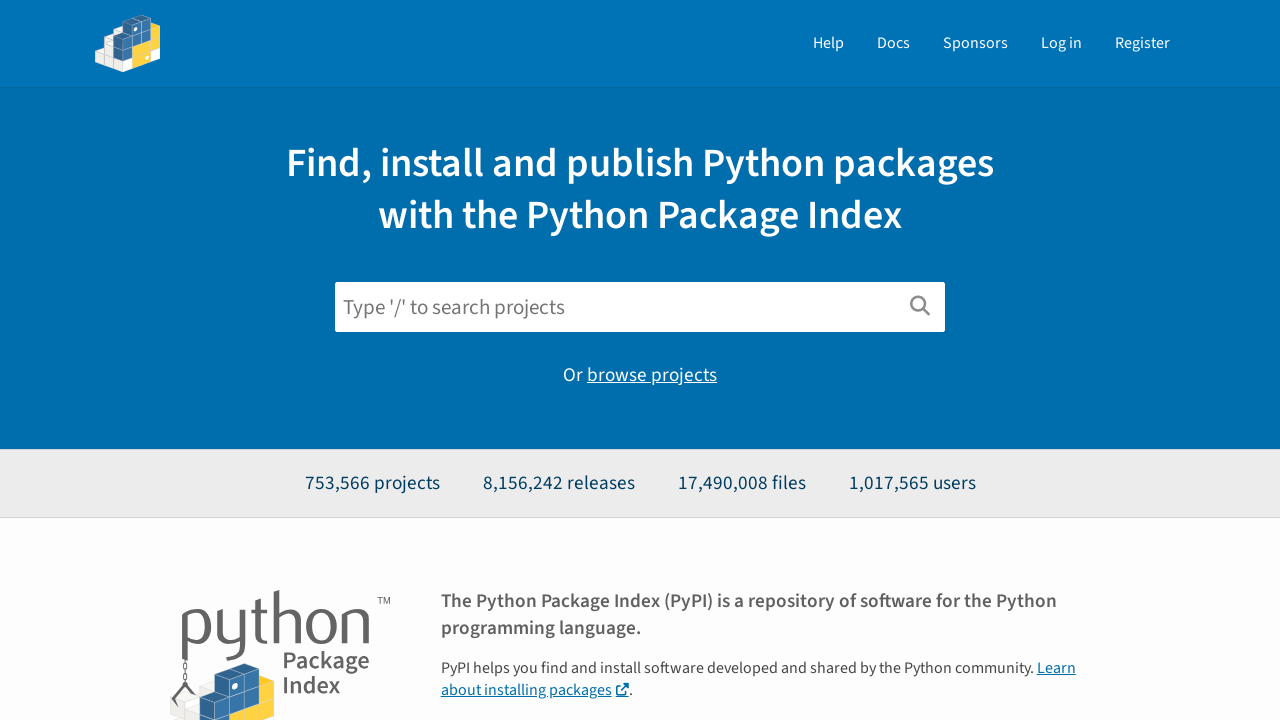

Verified page title contains 'PyPI'
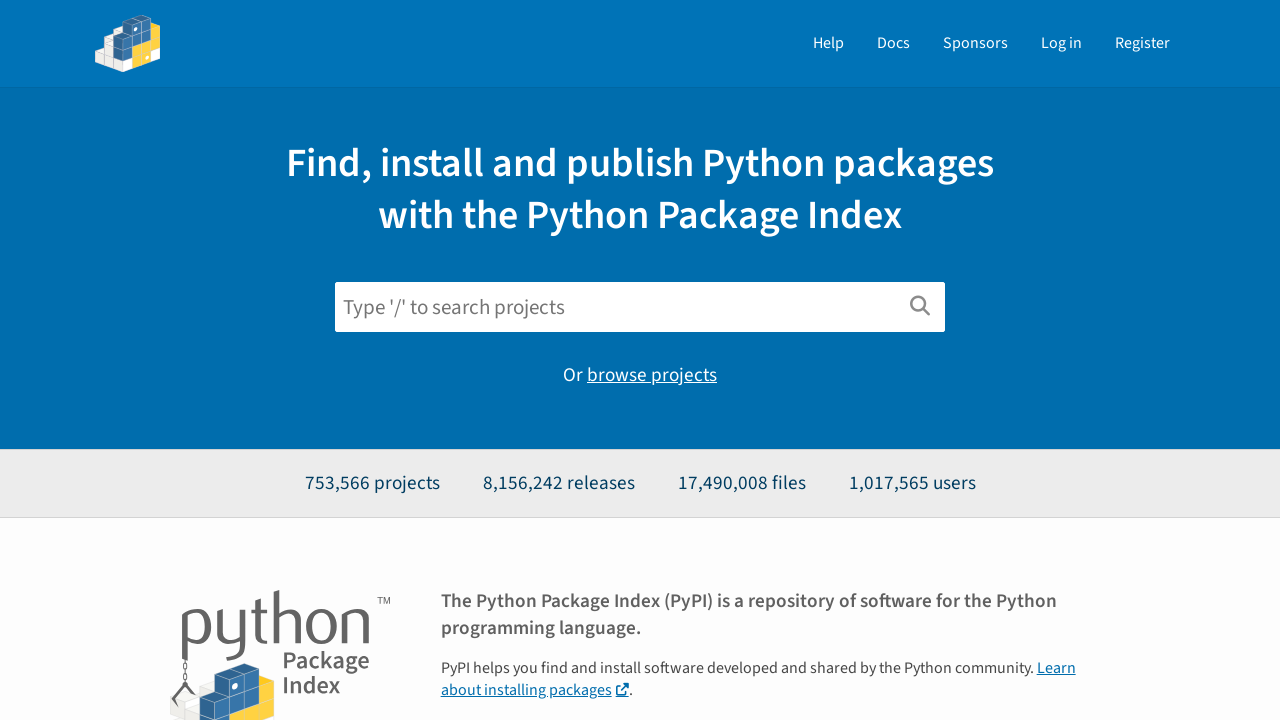

Filled search input with 'selenium' on input[name='q']
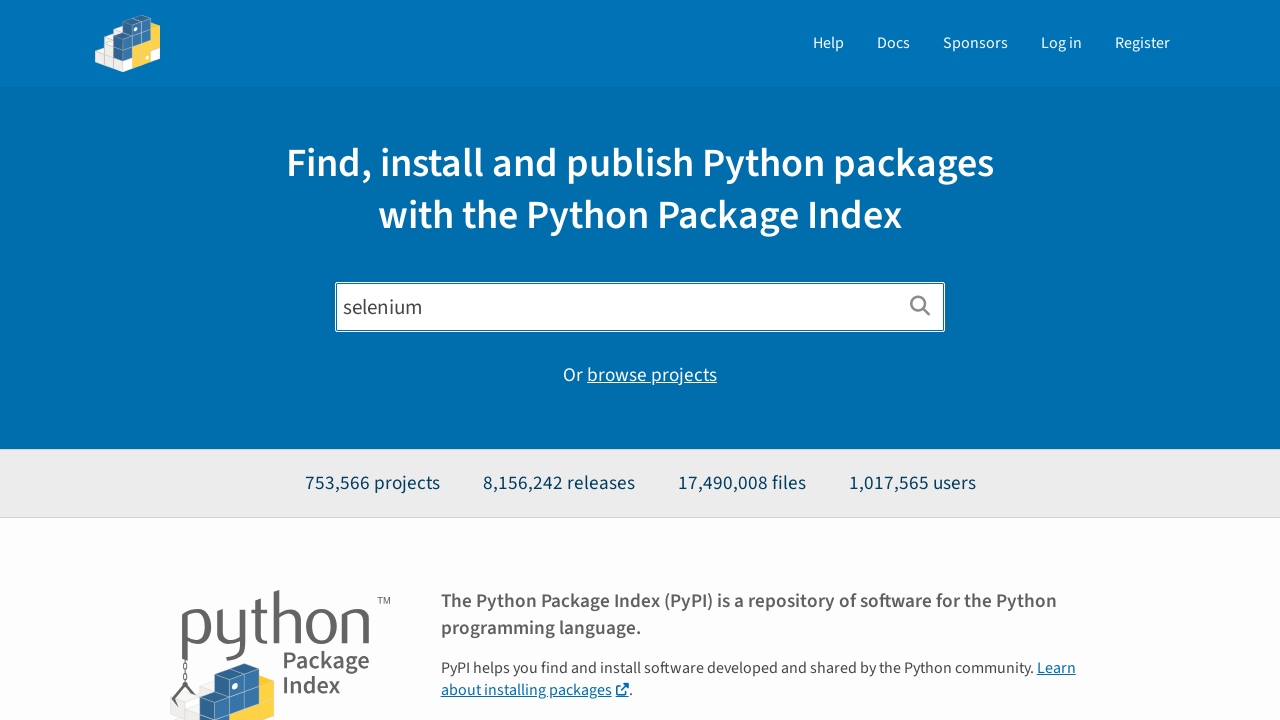

Pressed Enter to submit search query on input[name='q']
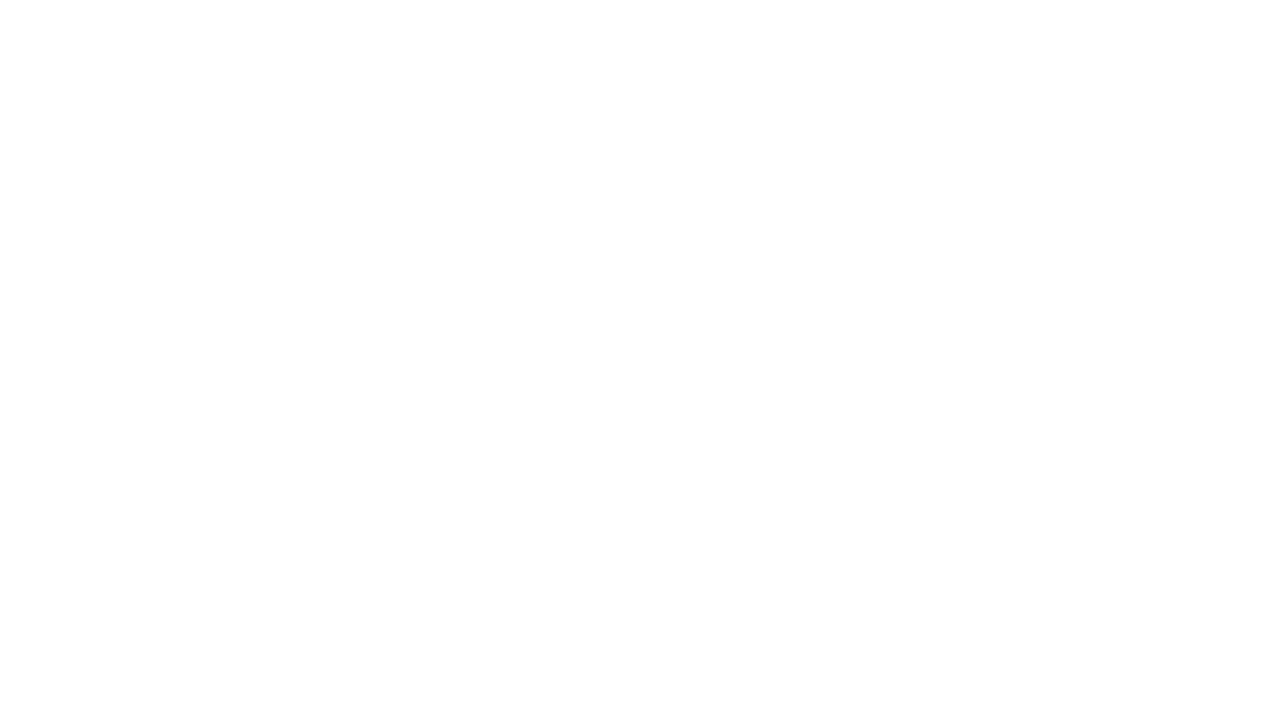

Waited for network idle state - search results loaded
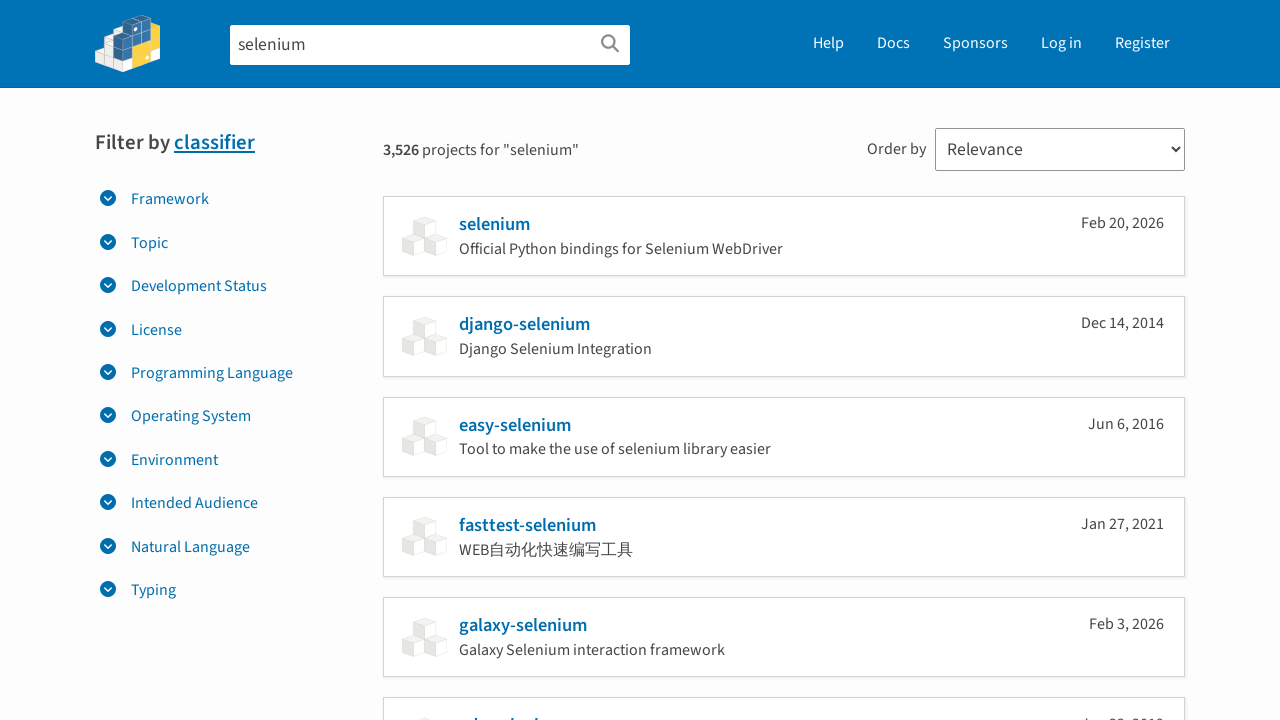

Verified search results were found for 'selenium'
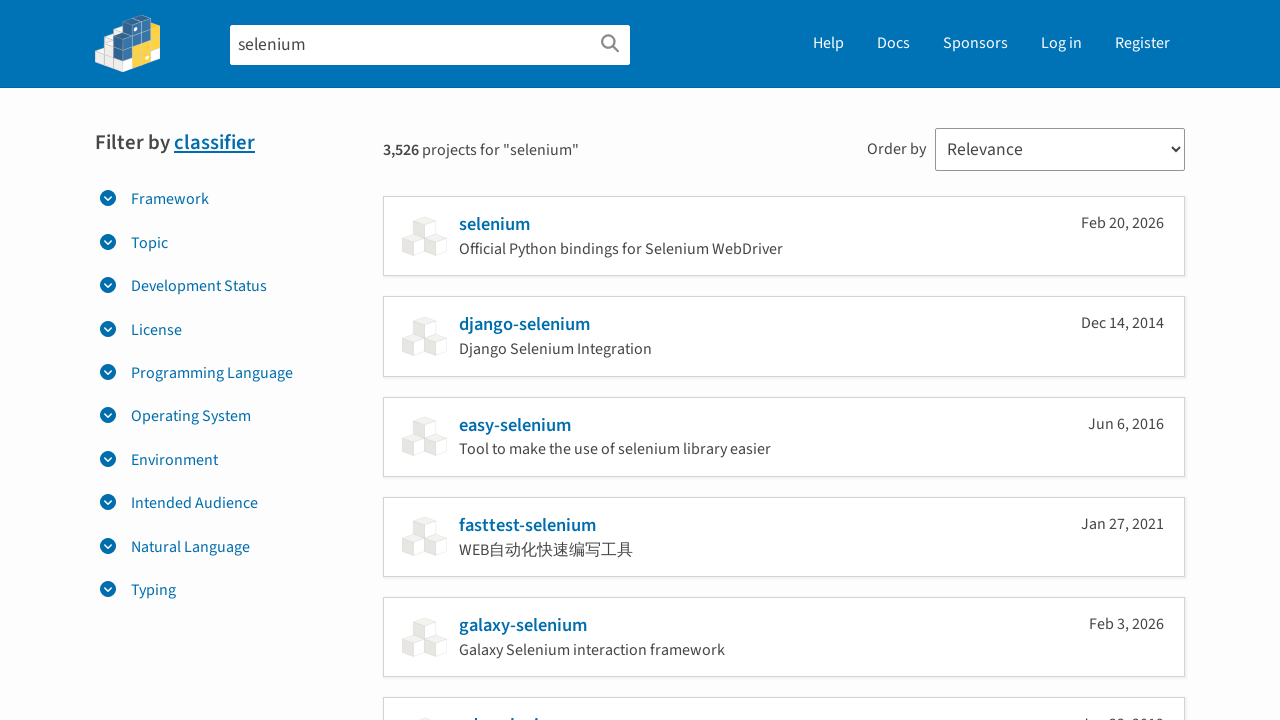

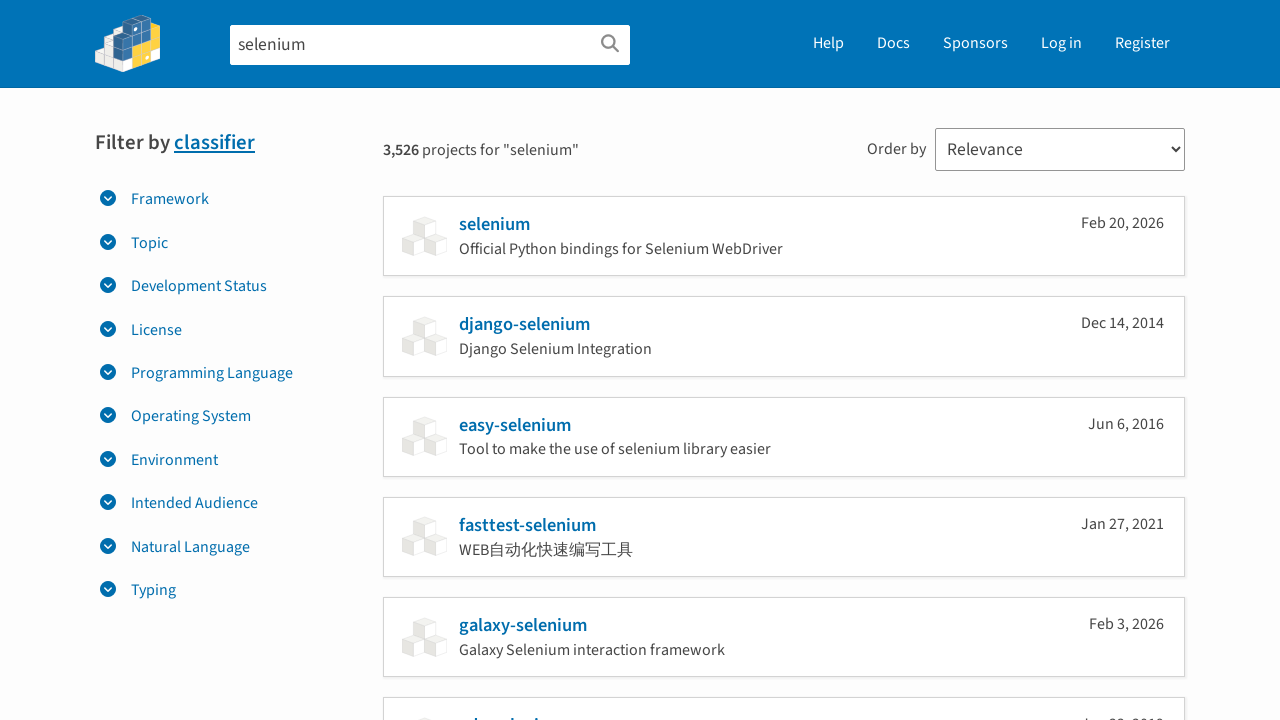